Navigates to a demo automation testing site and clicks a button with id "btn1"

Starting URL: http://demo.automationtesting.in/

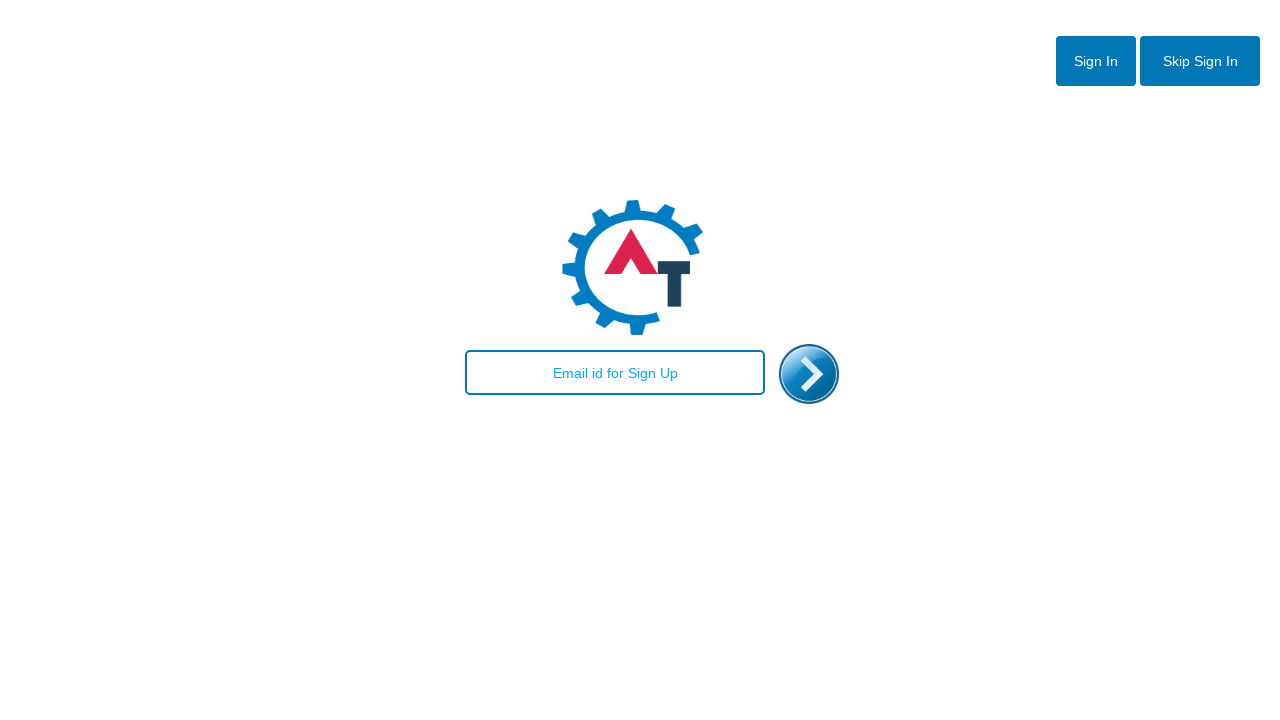

Navigated to demo automation testing site
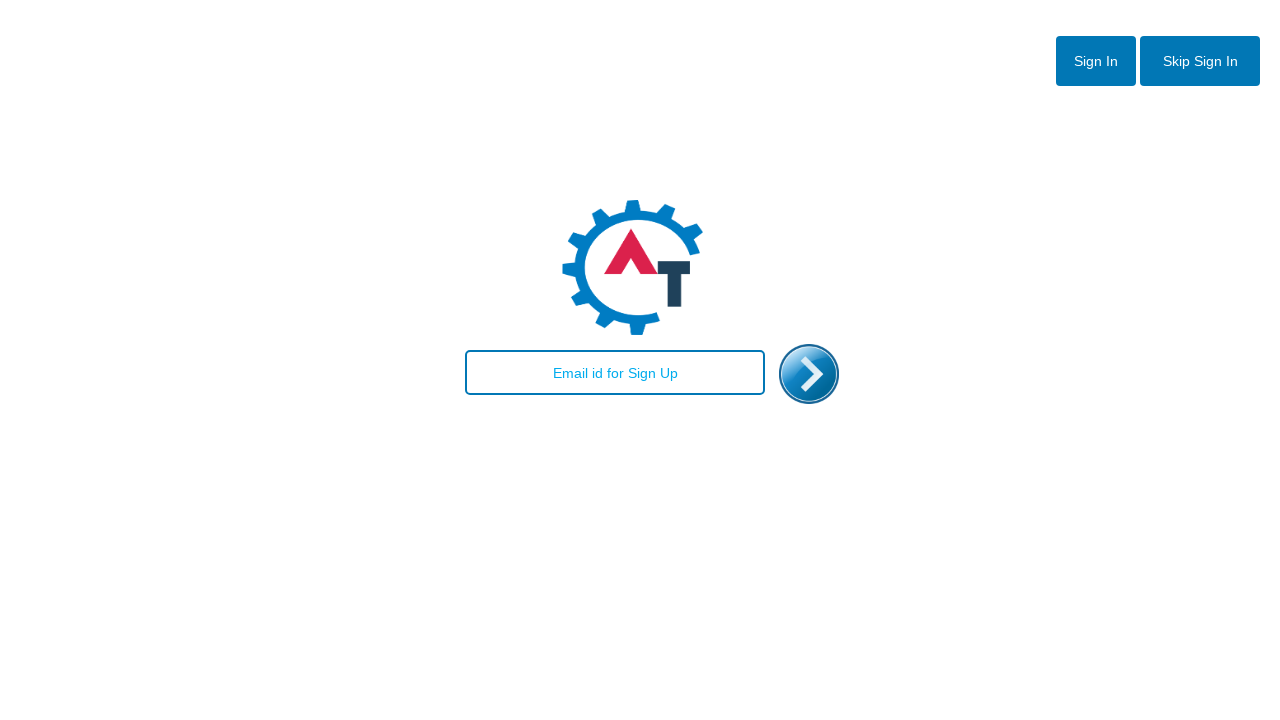

Clicked button with id 'btn1' at (1096, 61) on #btn1
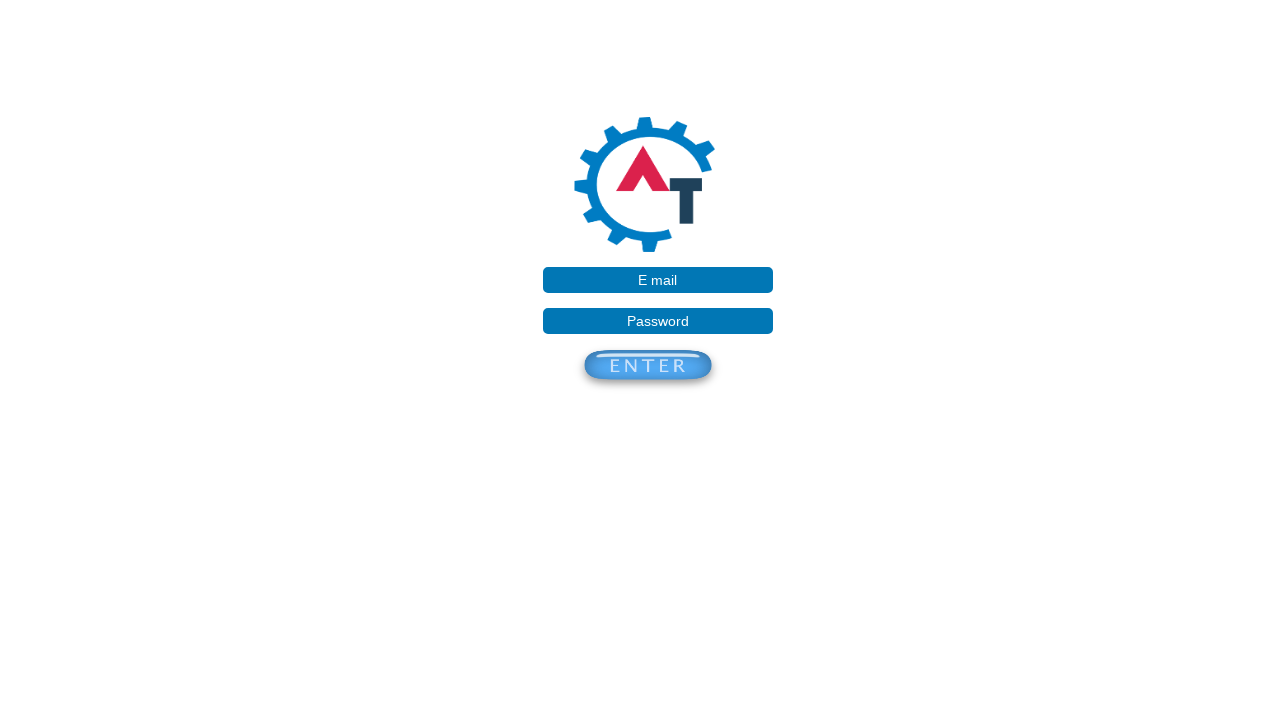

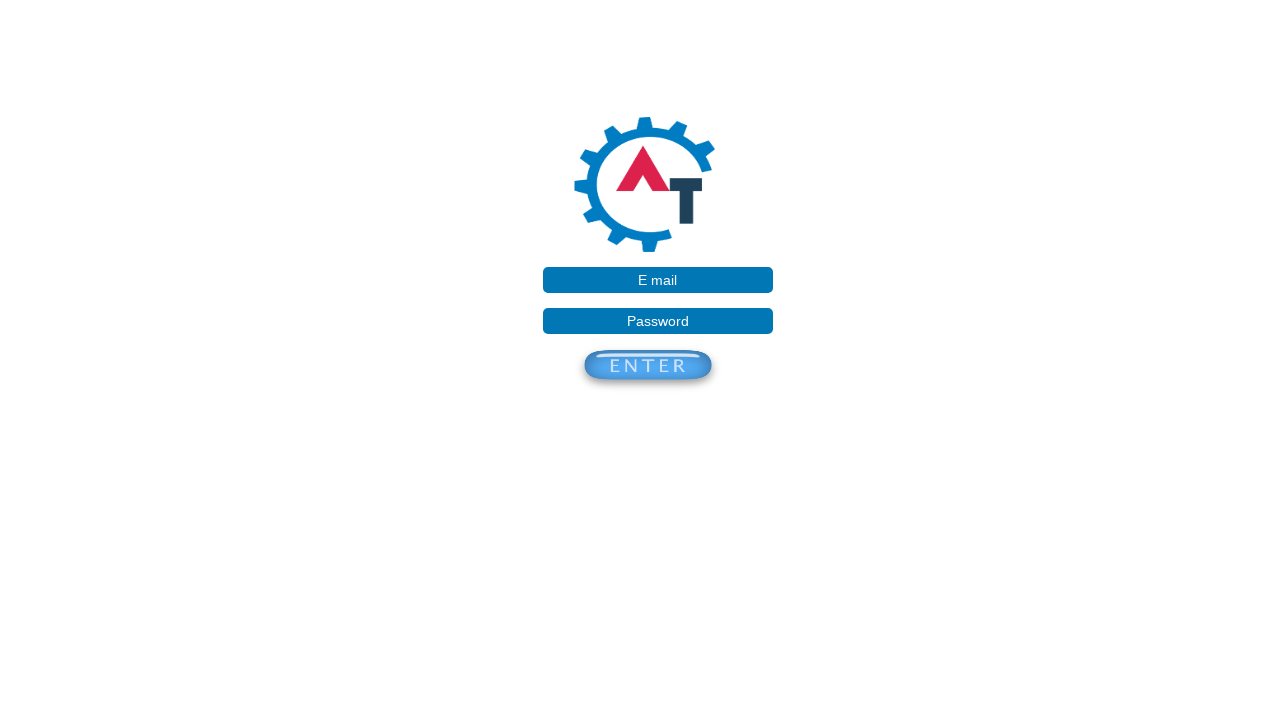